Tests an event registration form by filling in full name, email, event date, and additional details fields, then submitting and verifying the confirmation message.

Starting URL: https://training-support.net/webelements/simple-form

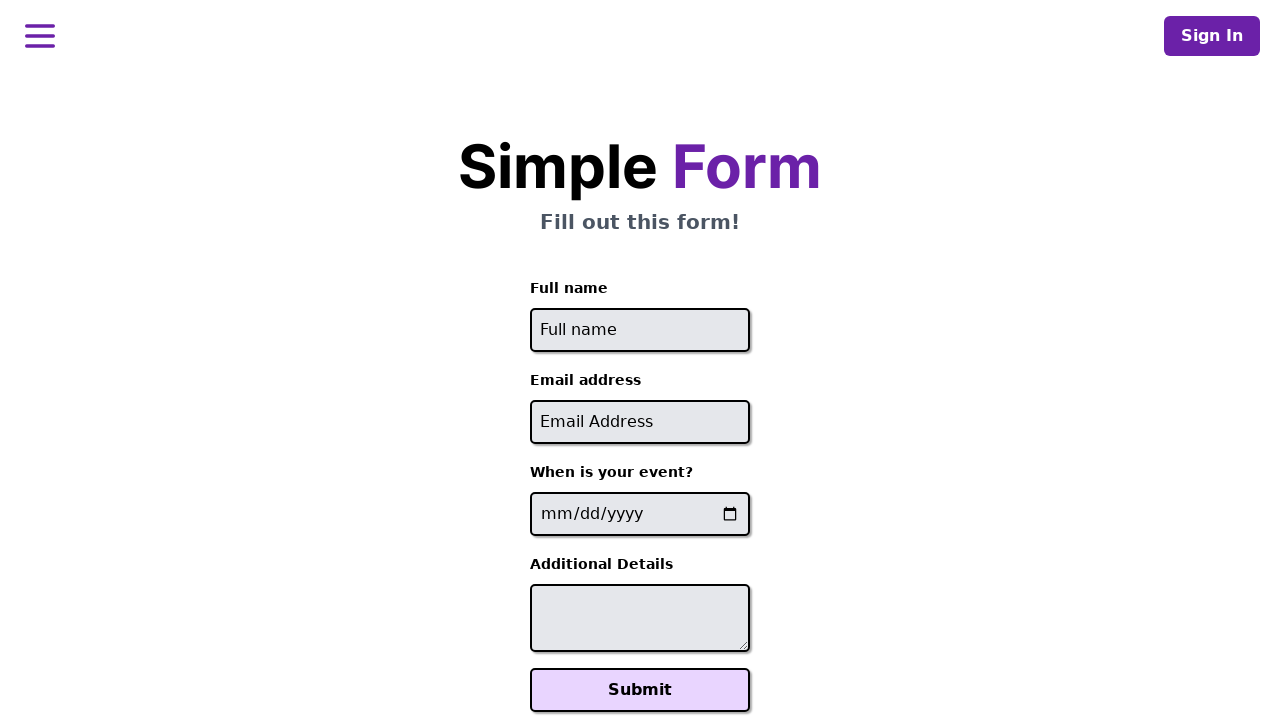

Filled full name field with 'John Anderson' on #full-name
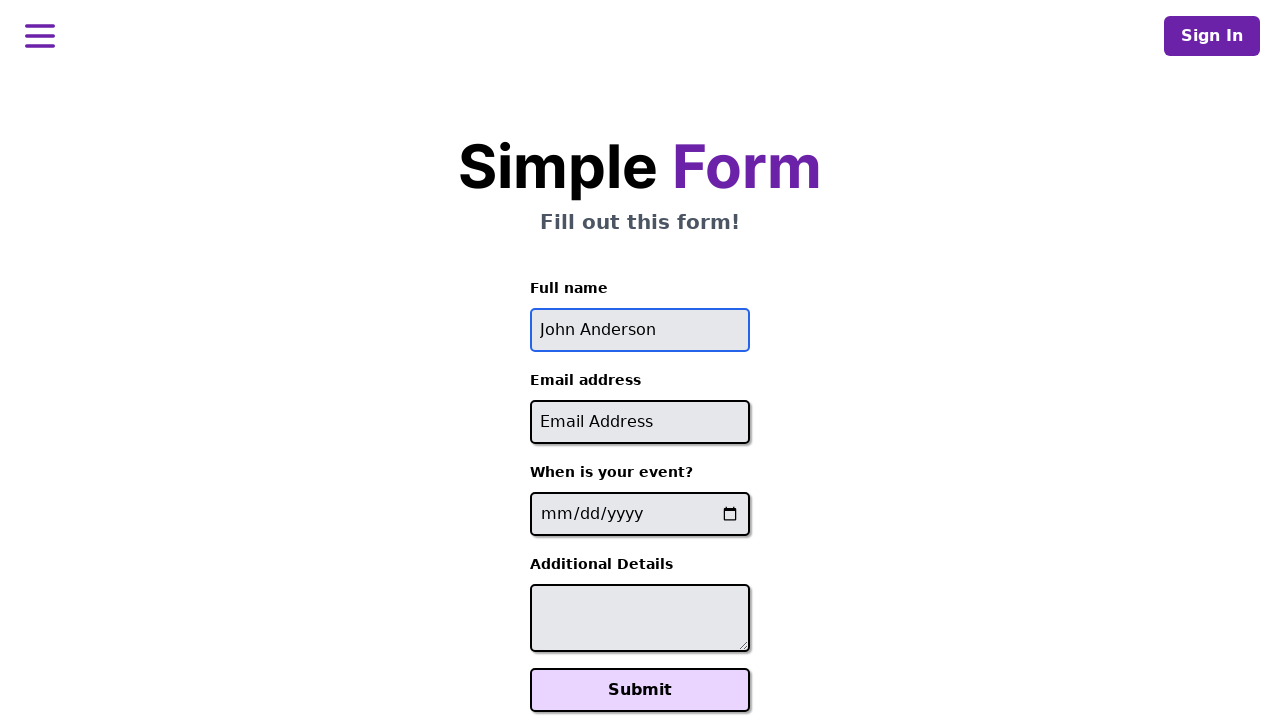

Filled email field with 'john.anderson@example.com' on #email
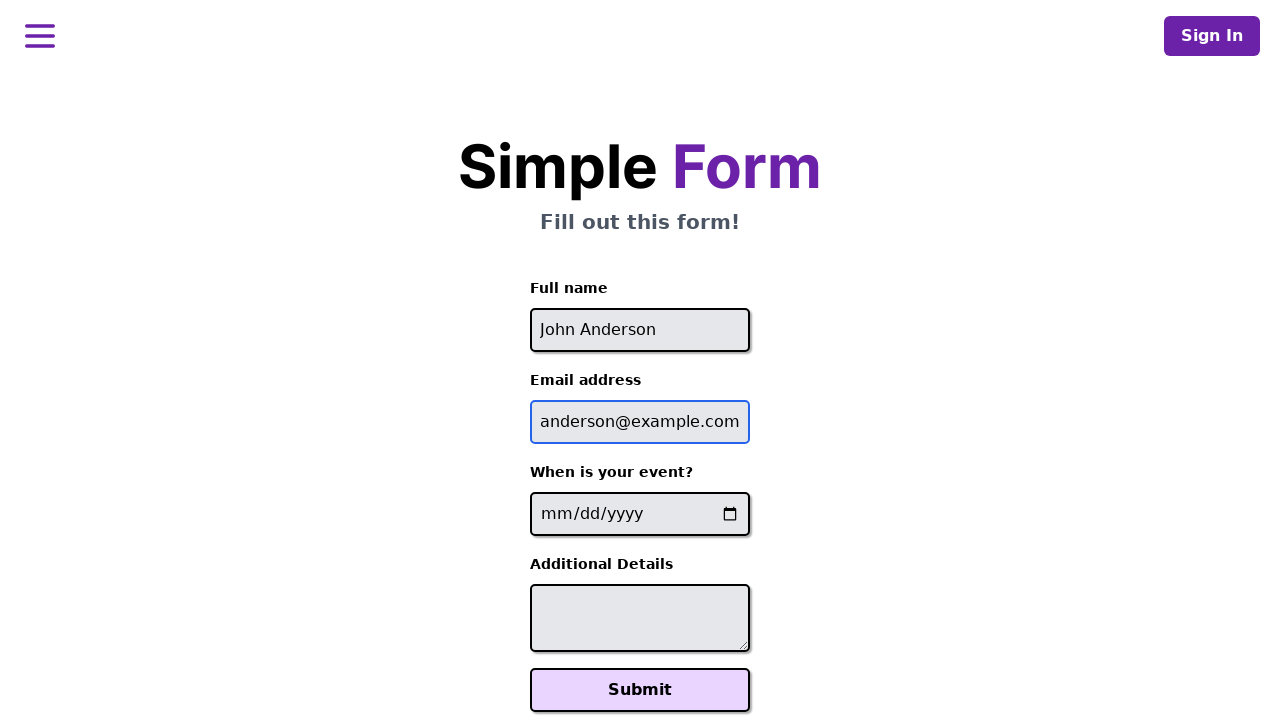

Filled event date field with '2024-06-15' on input[name='event-date']
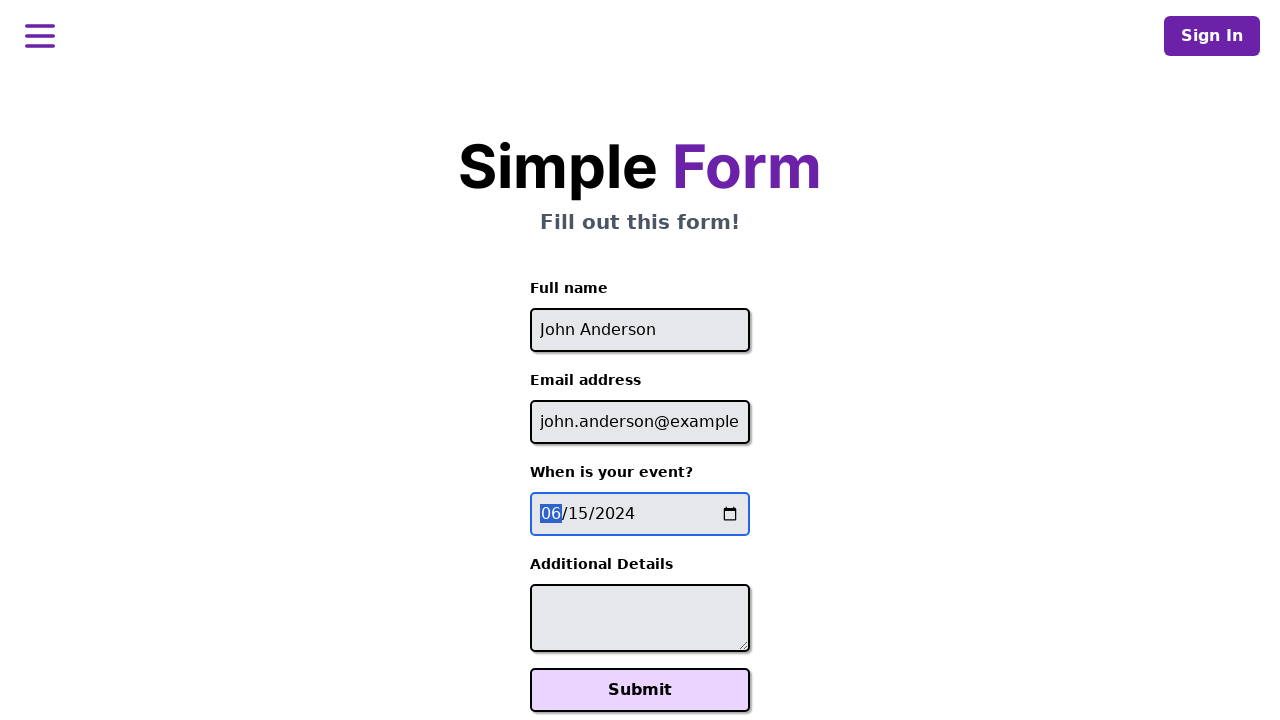

Filled additional details field with projector request on #additional-details
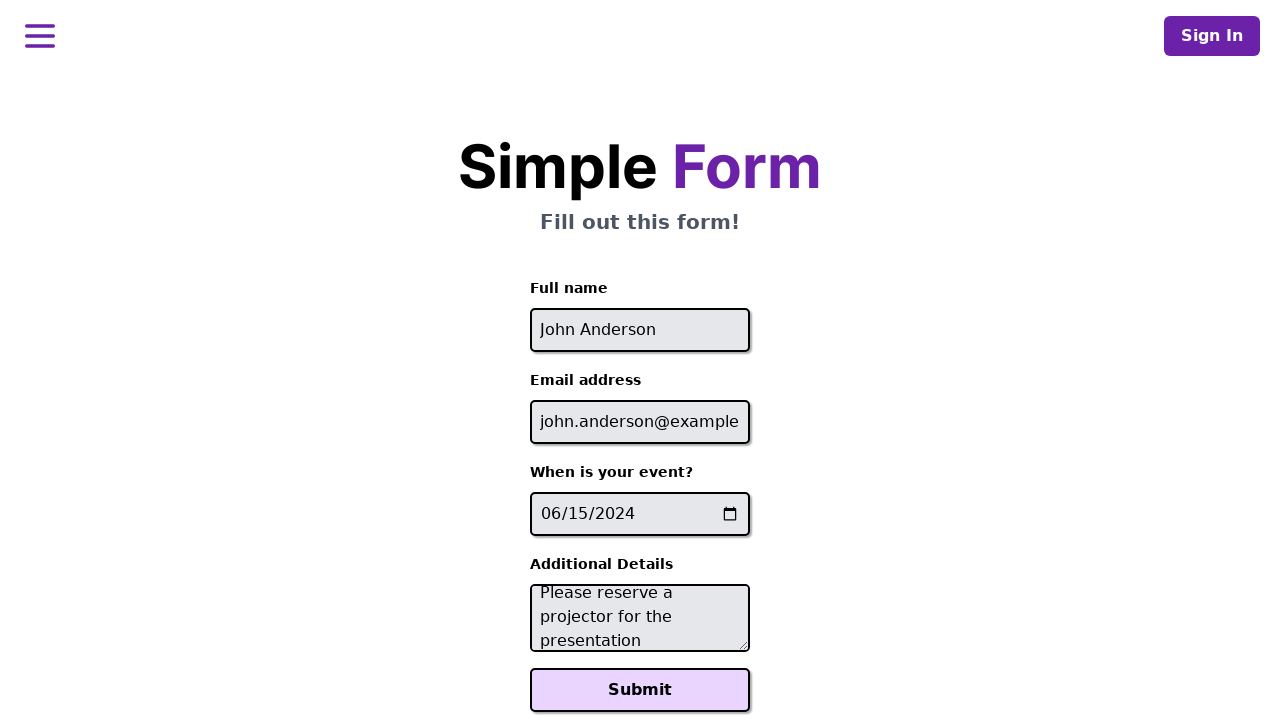

Clicked Submit button to register for event at (640, 690) on xpath=//button[text()='Submit']
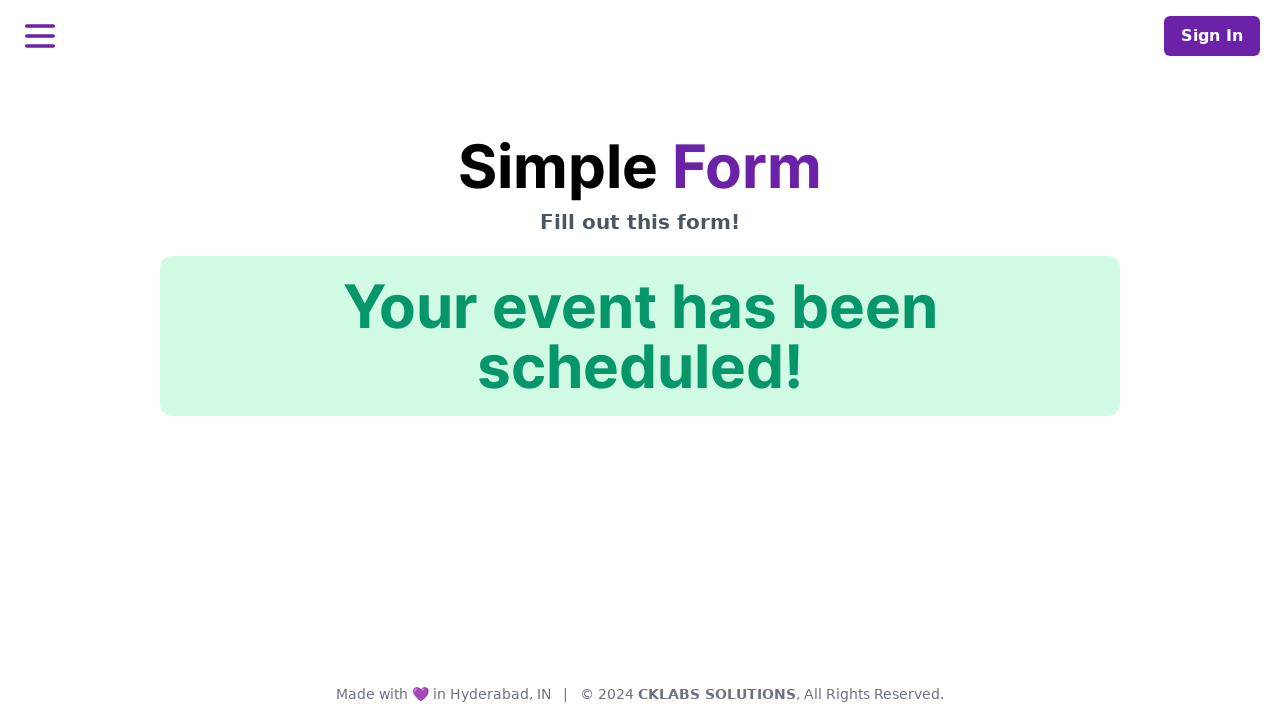

Confirmation message element loaded
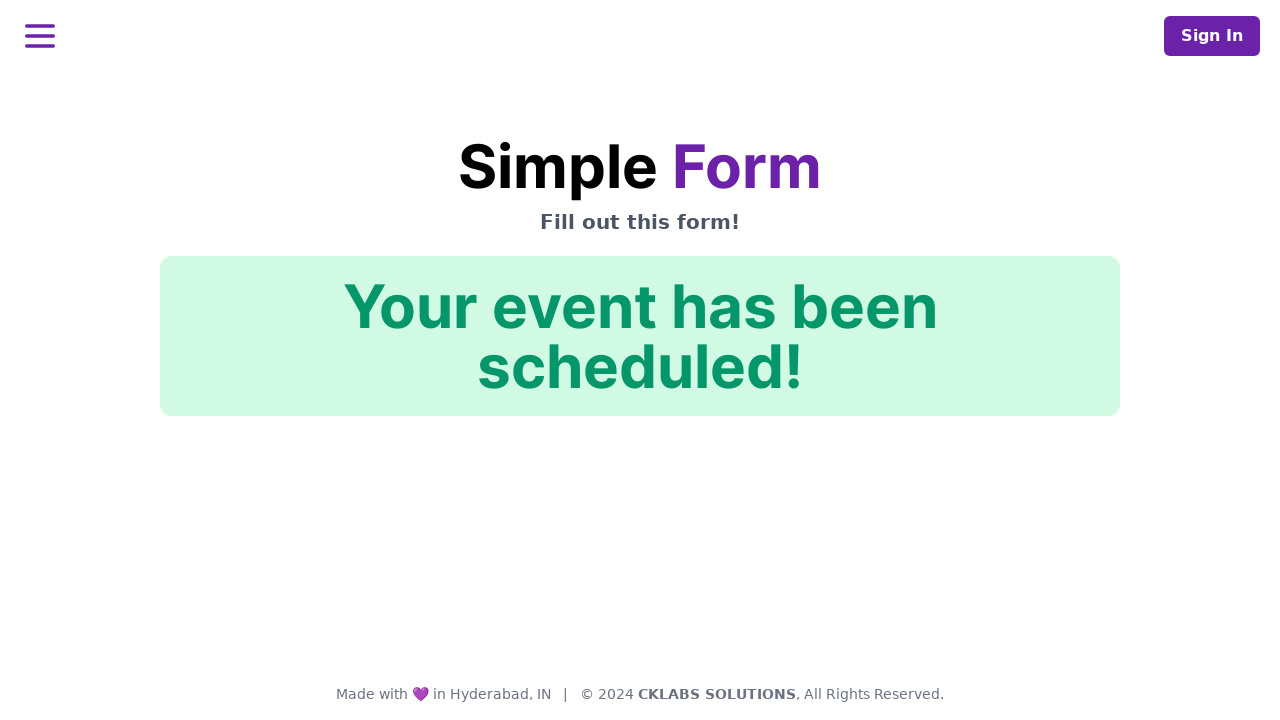

Verified confirmation message: 'Your event has been scheduled!'
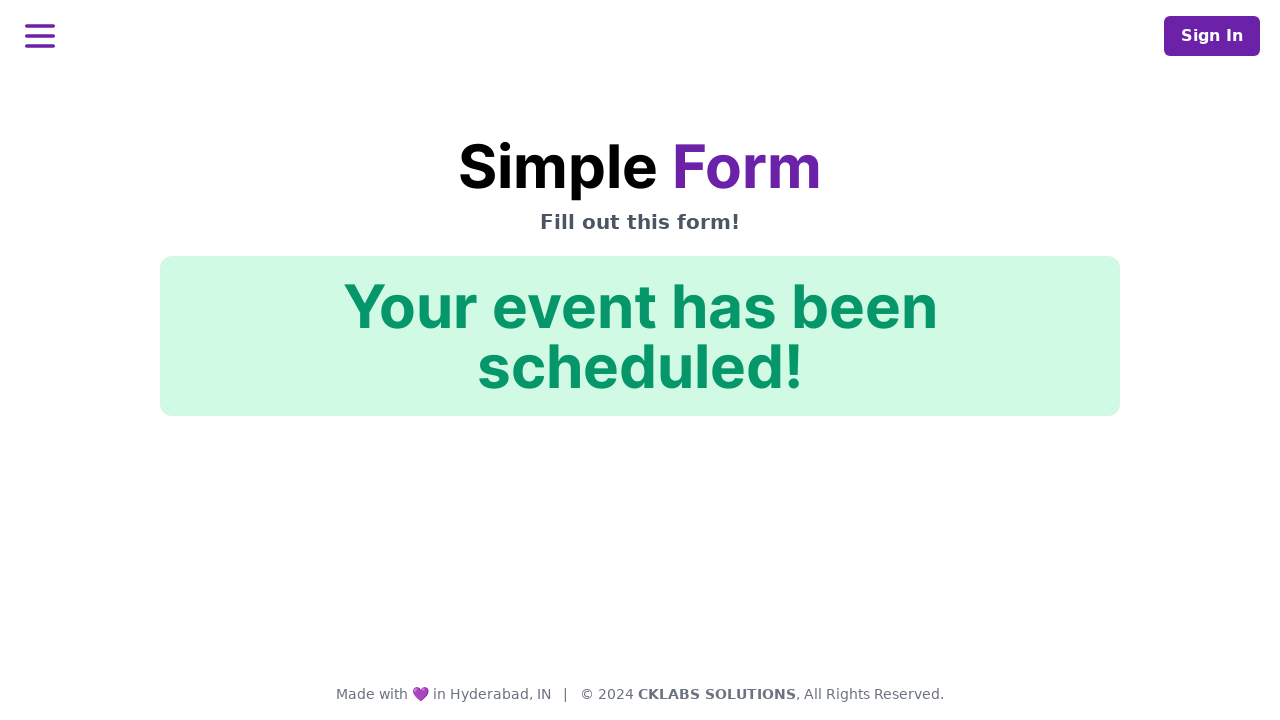

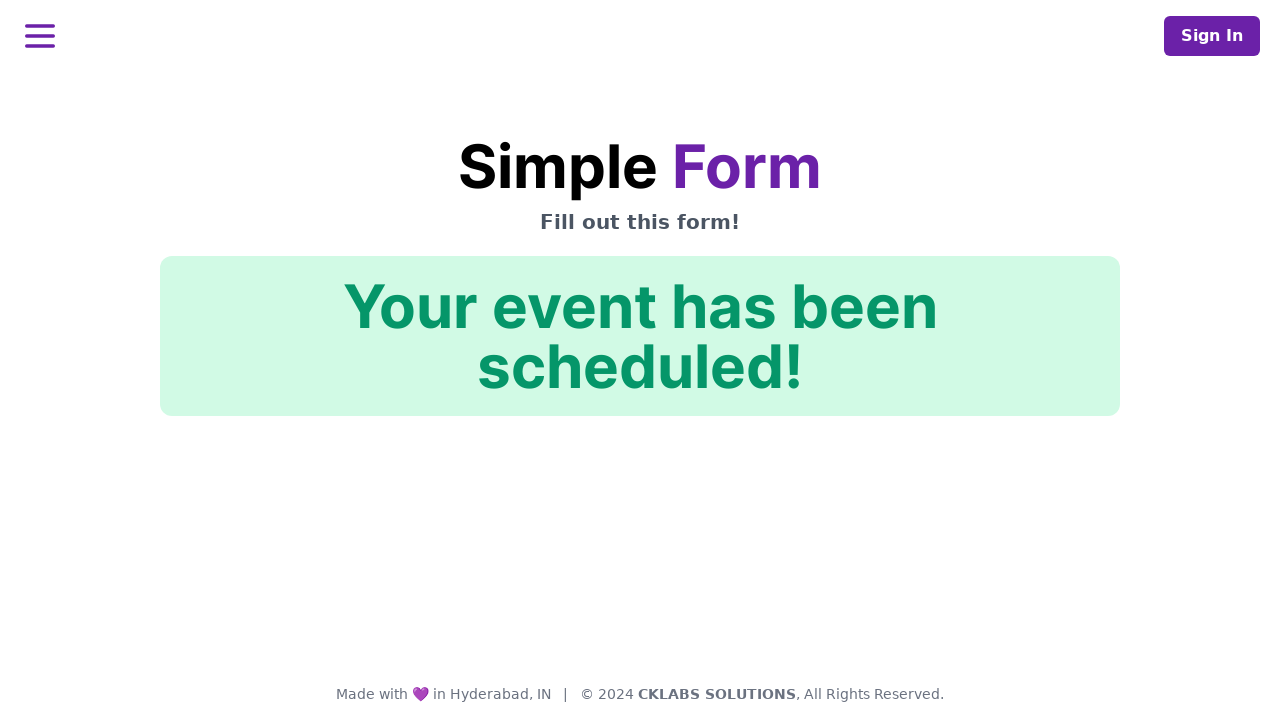